Tests clearing and entering text into a specific textbox on the Omayo blog test page

Starting URL: https://omayo.blogspot.com/

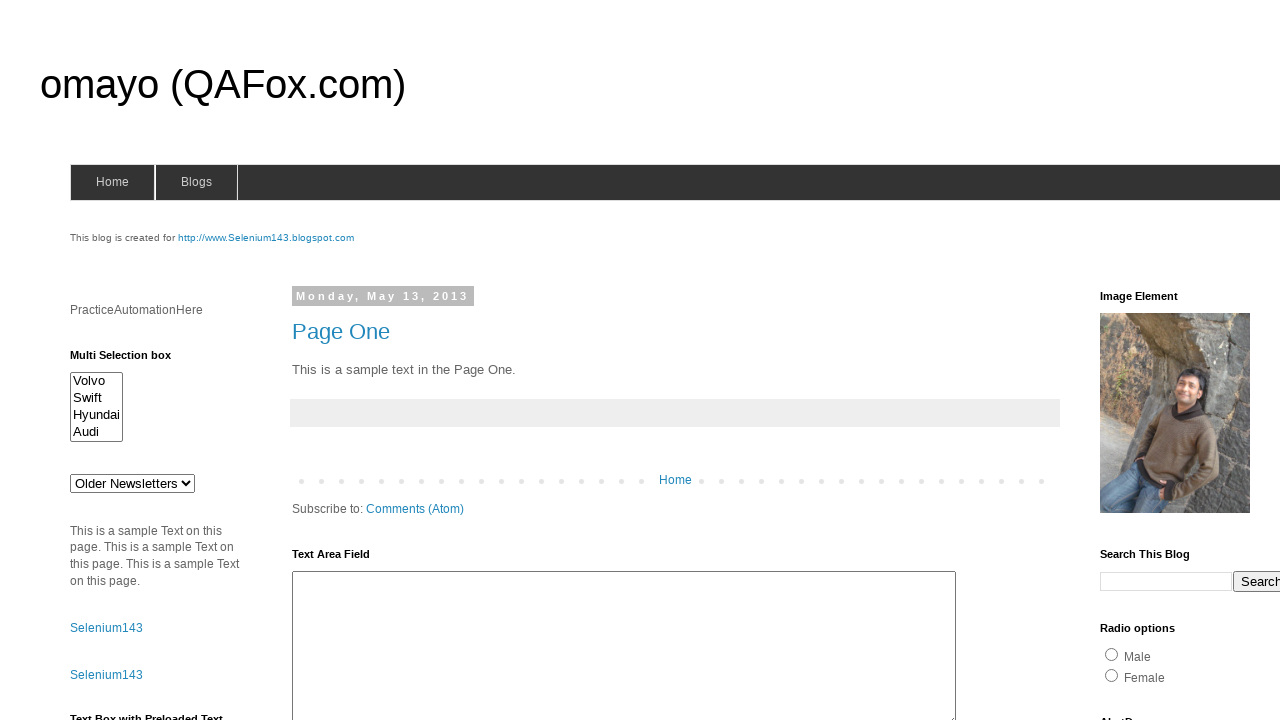

Cleared textbox1 on #textbox1
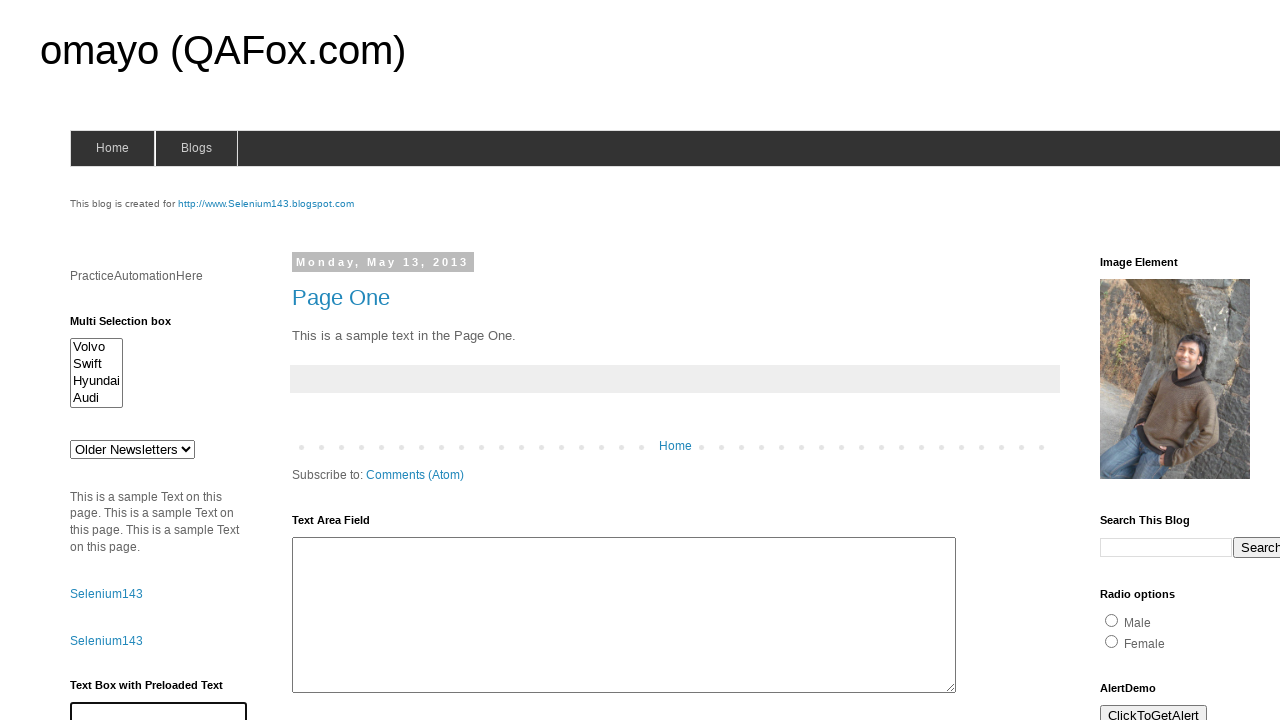

Entered 'Martynas' into textbox1 on #textbox1
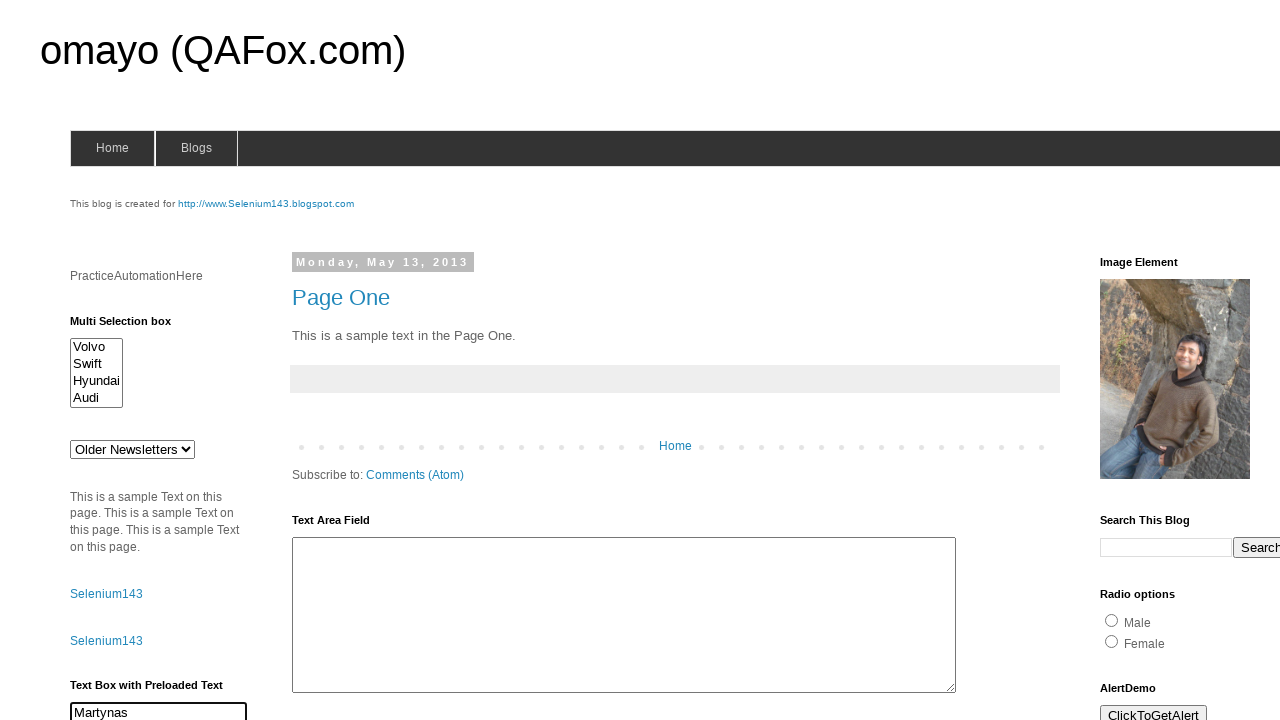

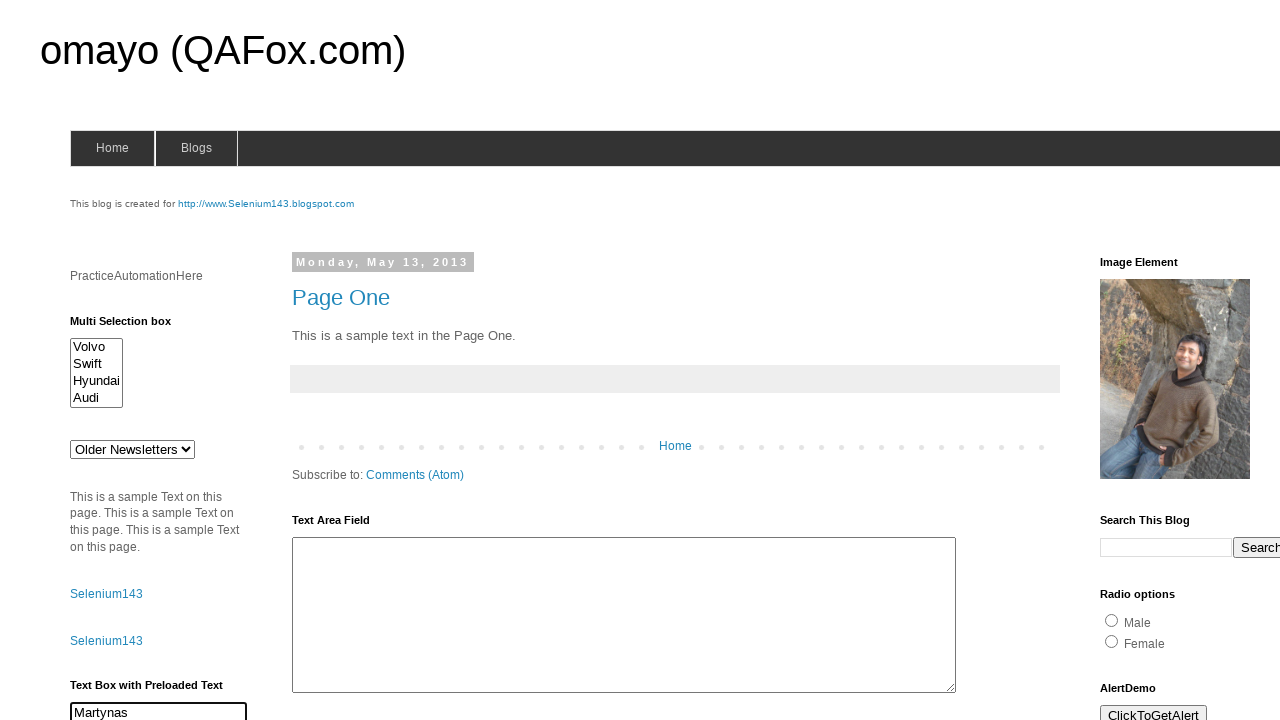